Tests checkbox functionality on an automation practice page by clicking a checkbox and verifying its selection state

Starting URL: https://rahulshettyacademy.com/AutomationPractice/

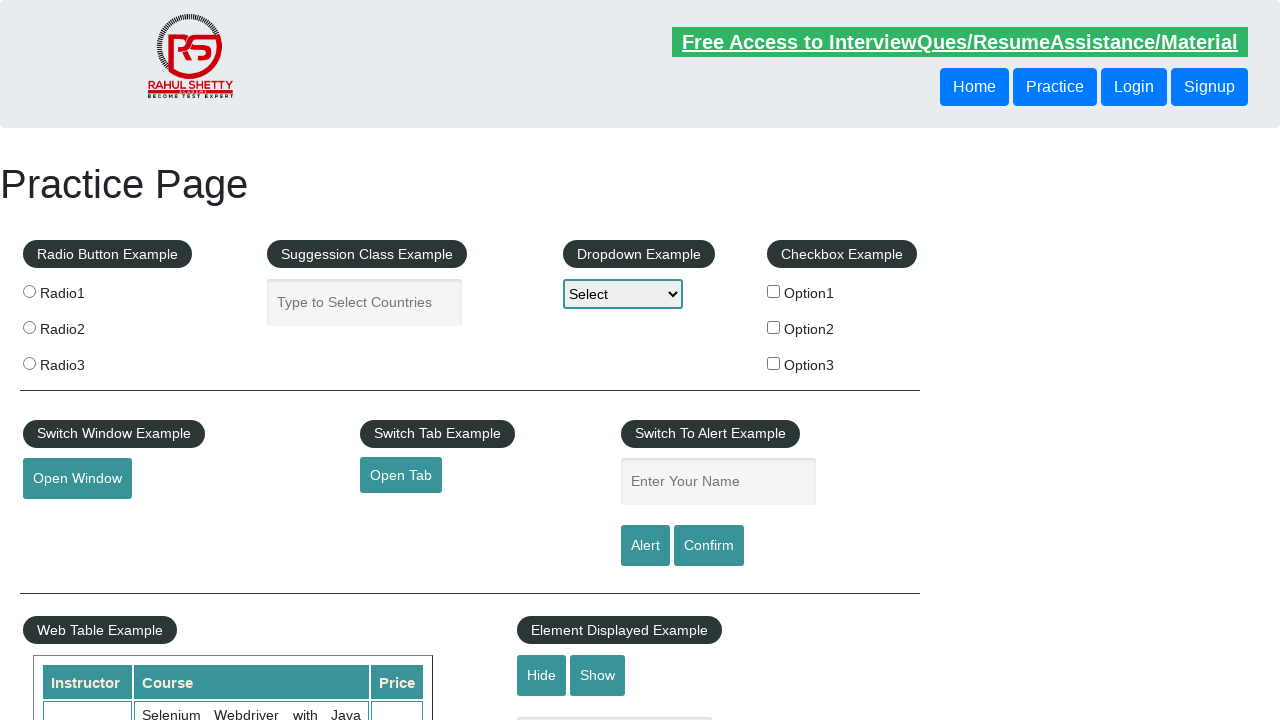

Navigated to automation practice page
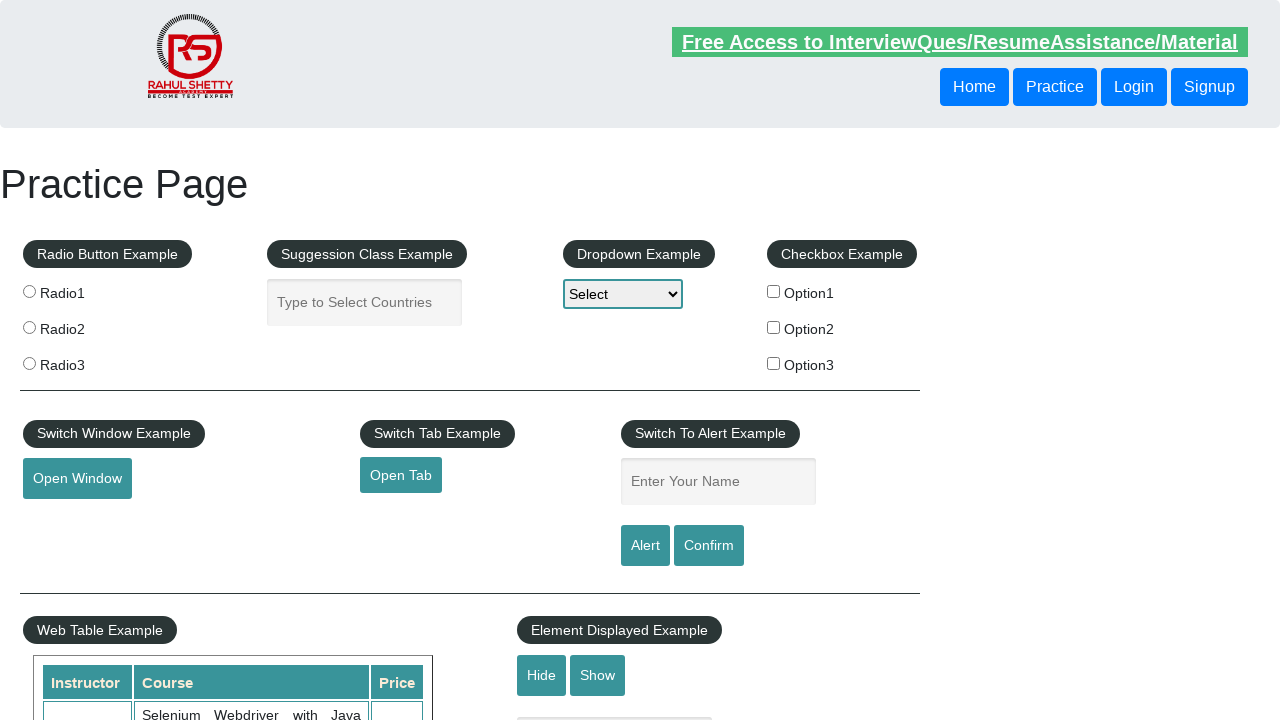

Clicked the first checkbox at (774, 291) on #checkBoxOption1
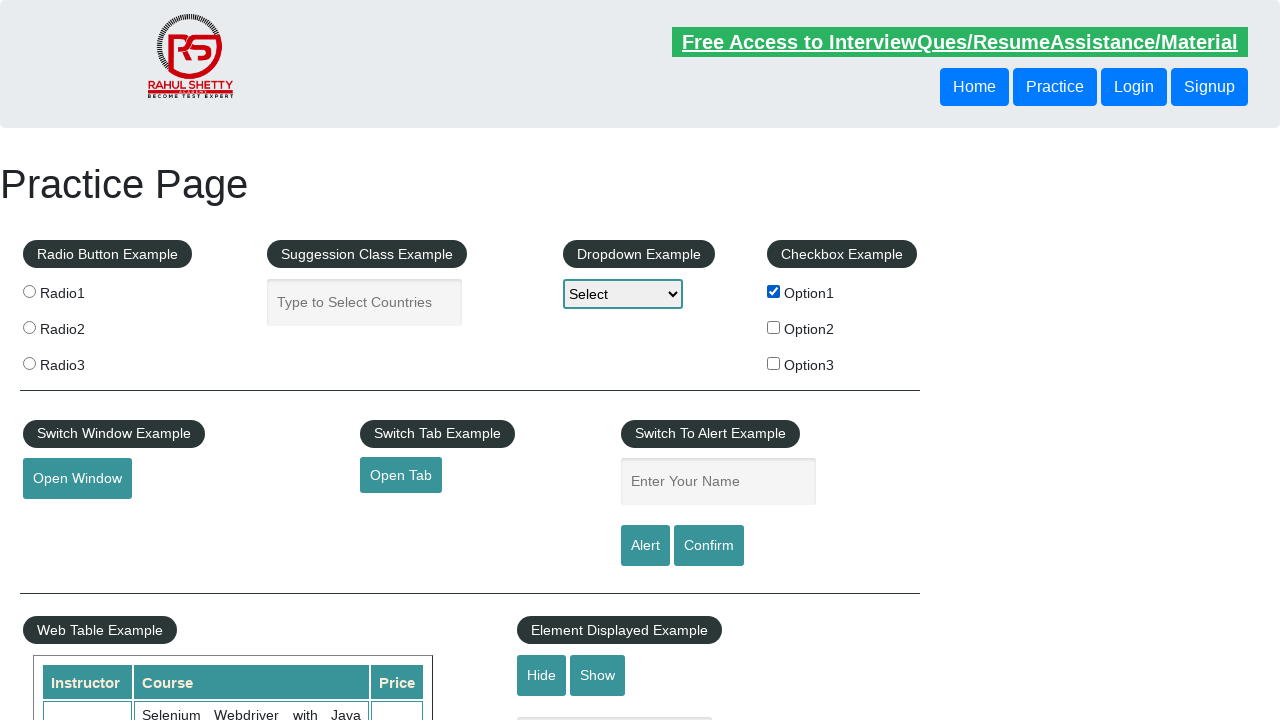

Located checkbox element
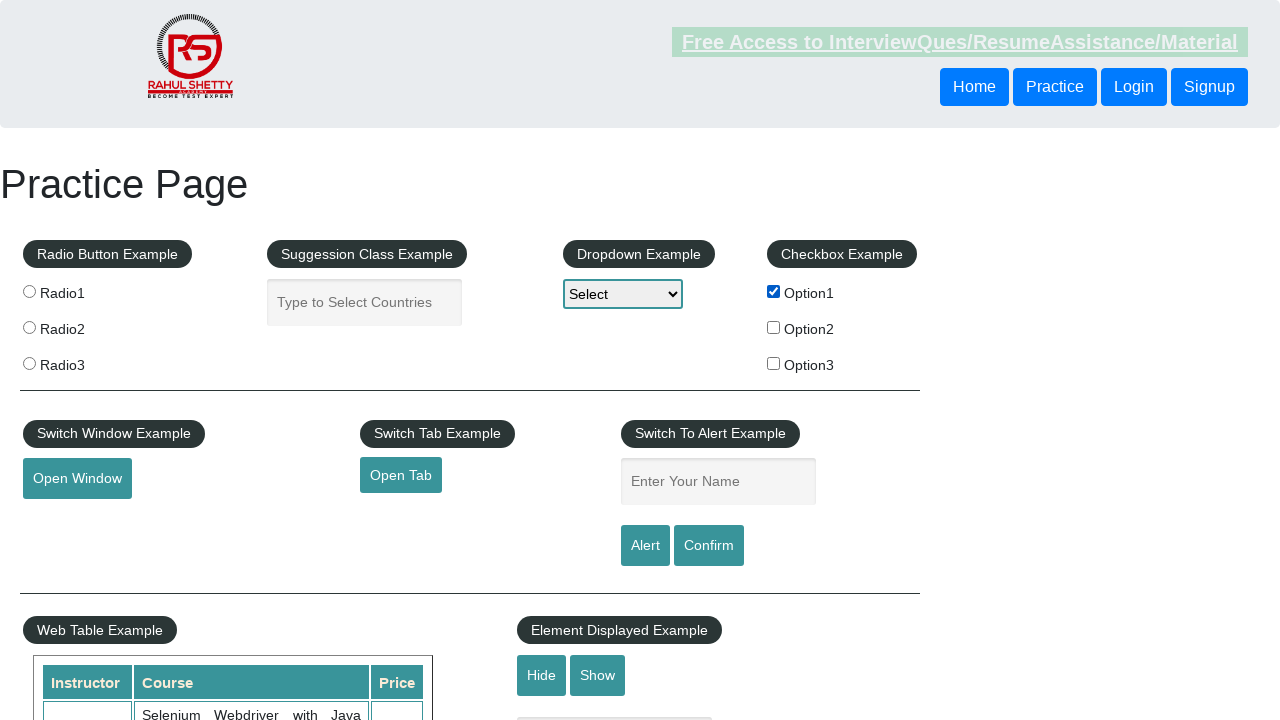

Verified checkbox is checked
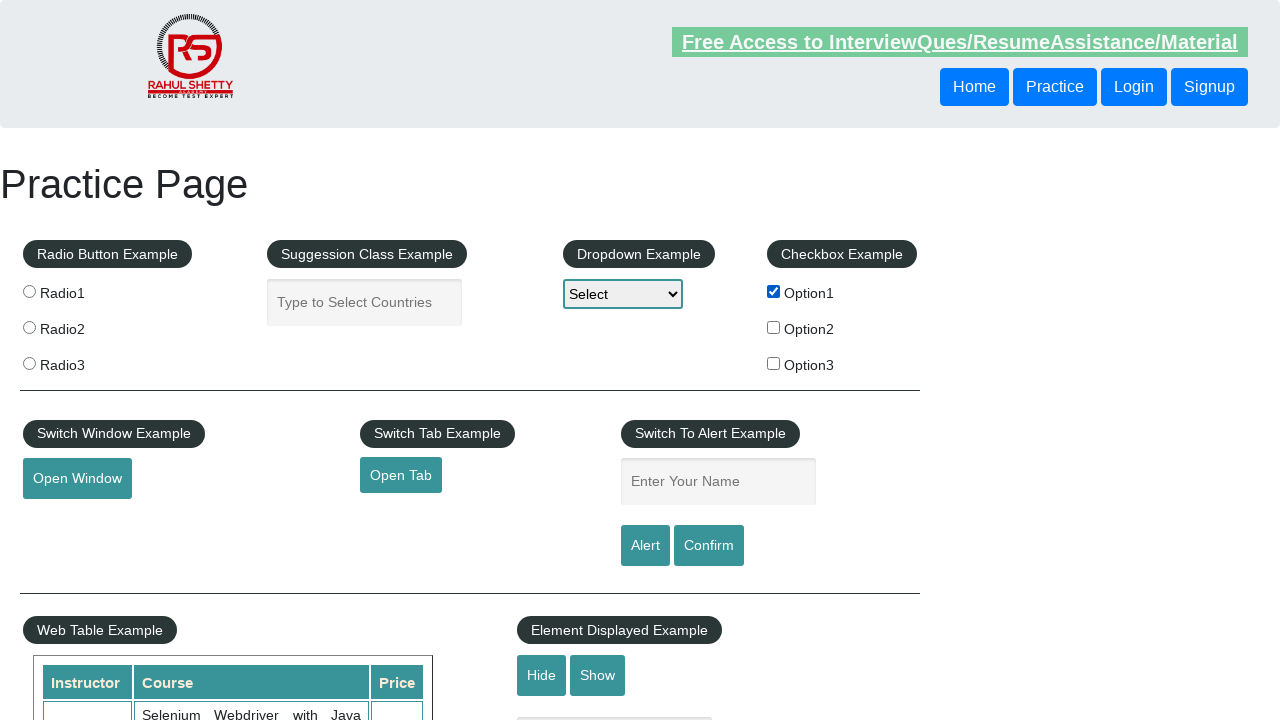

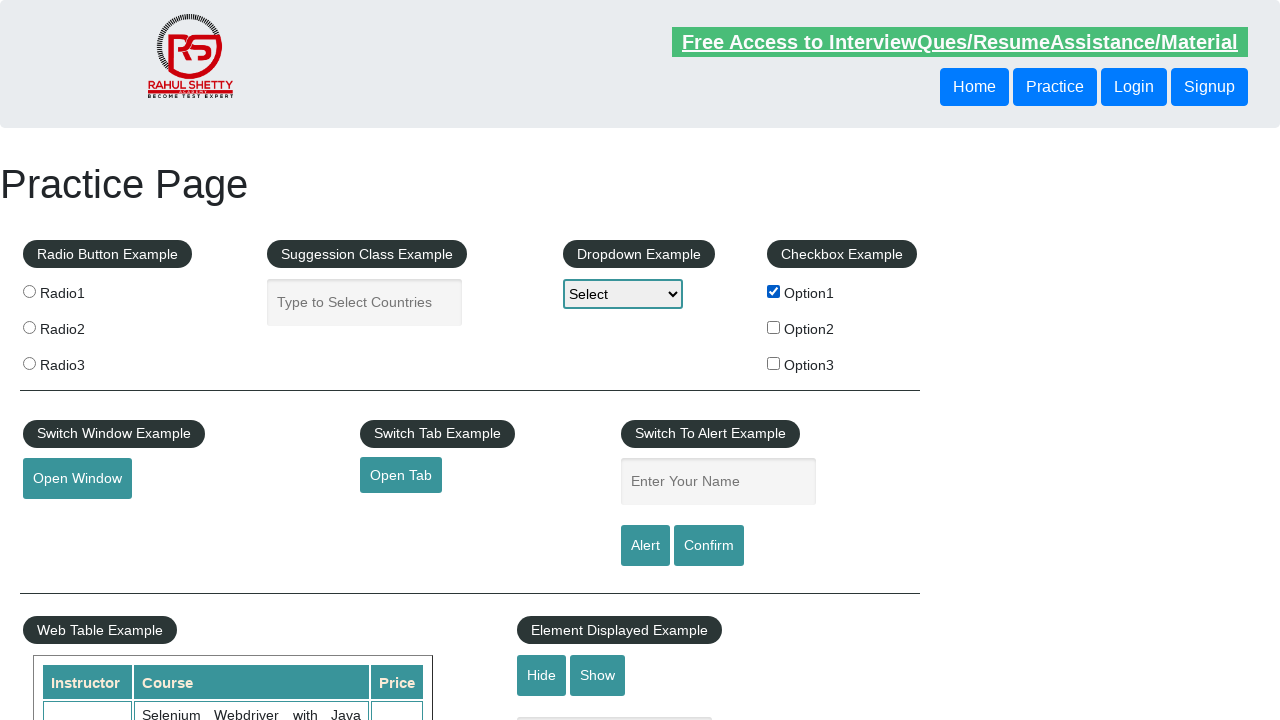